Tests form submission with all fields empty

Starting URL: https://lm.skillbox.cc/qa_tester/module02/homework1/

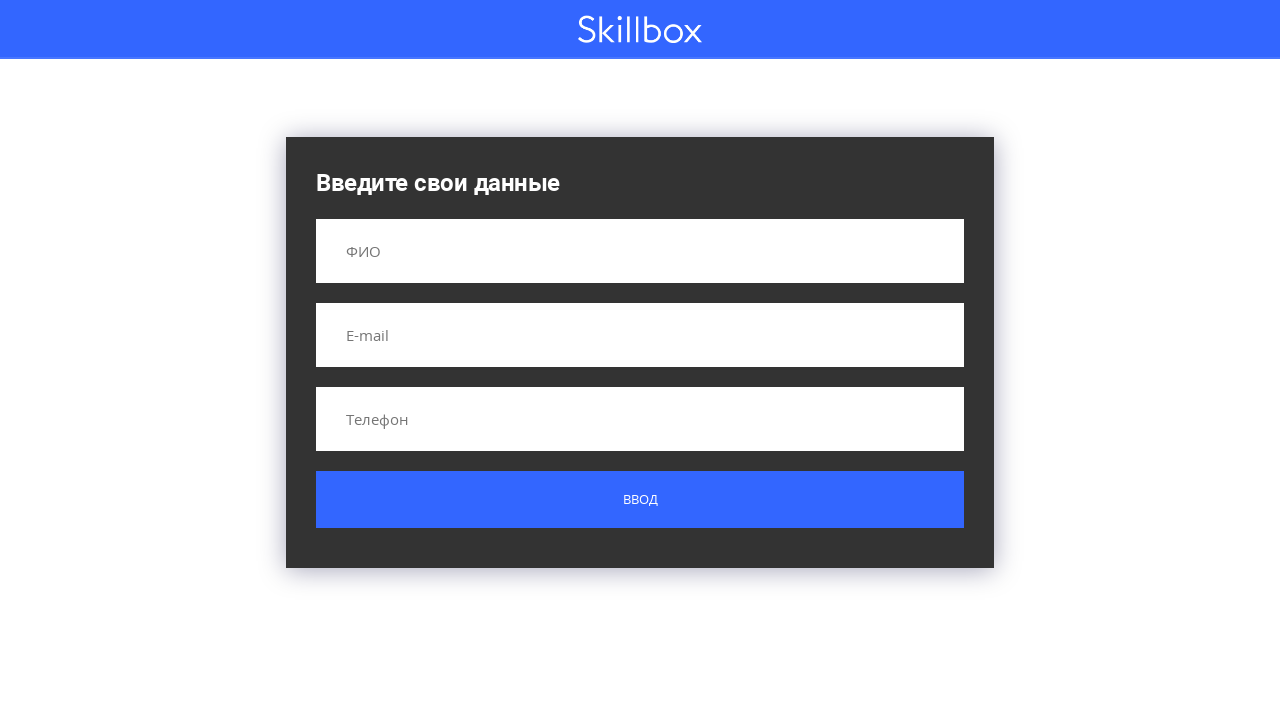

Clicked submit button without filling any fields at (640, 500) on .button
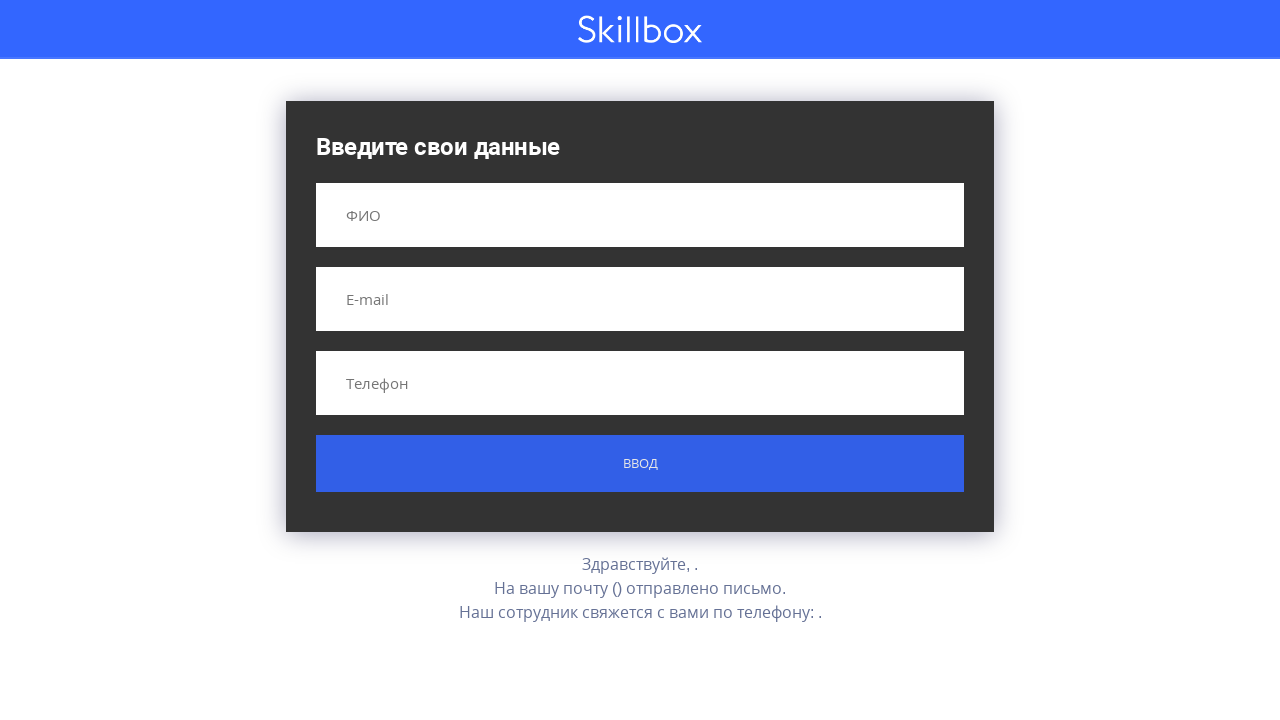

Error message appeared after submitting empty form
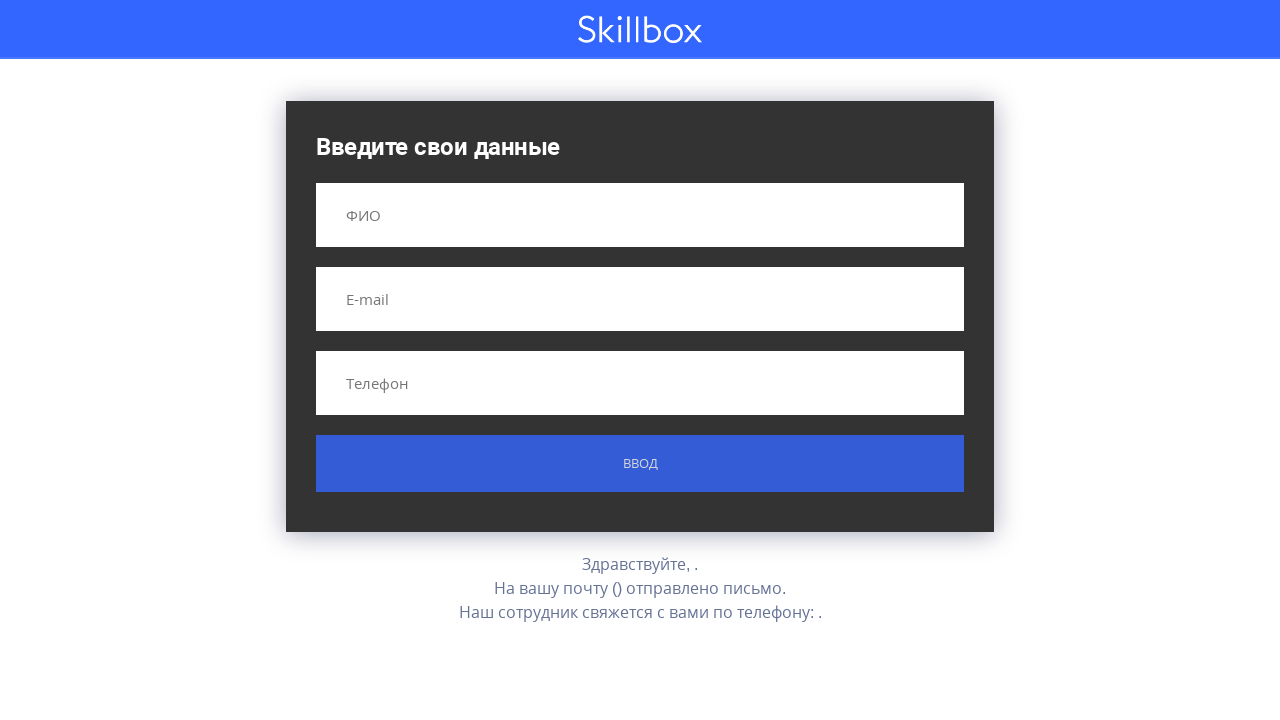

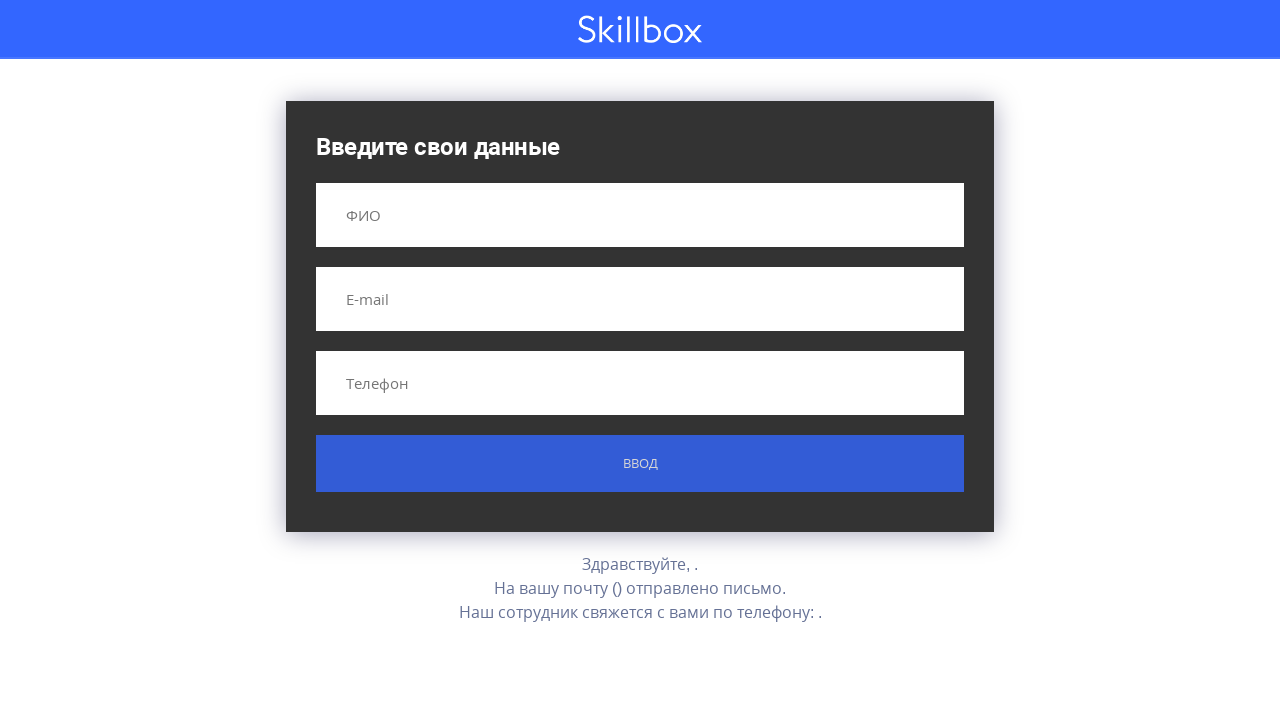